Tests file upload functionality on the DemoQA upload-download page by selecting a file to upload via the file input element.

Starting URL: https://demoqa.com/upload-download

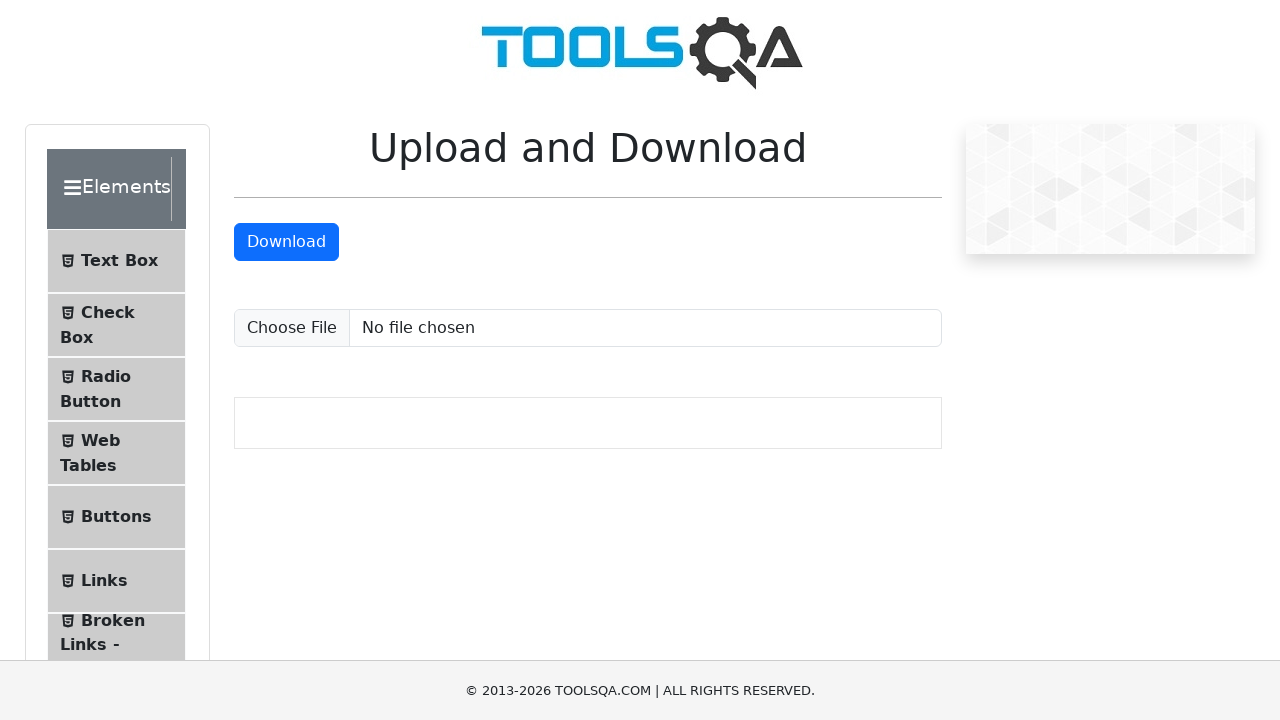

Created temporary test file with .txt extension
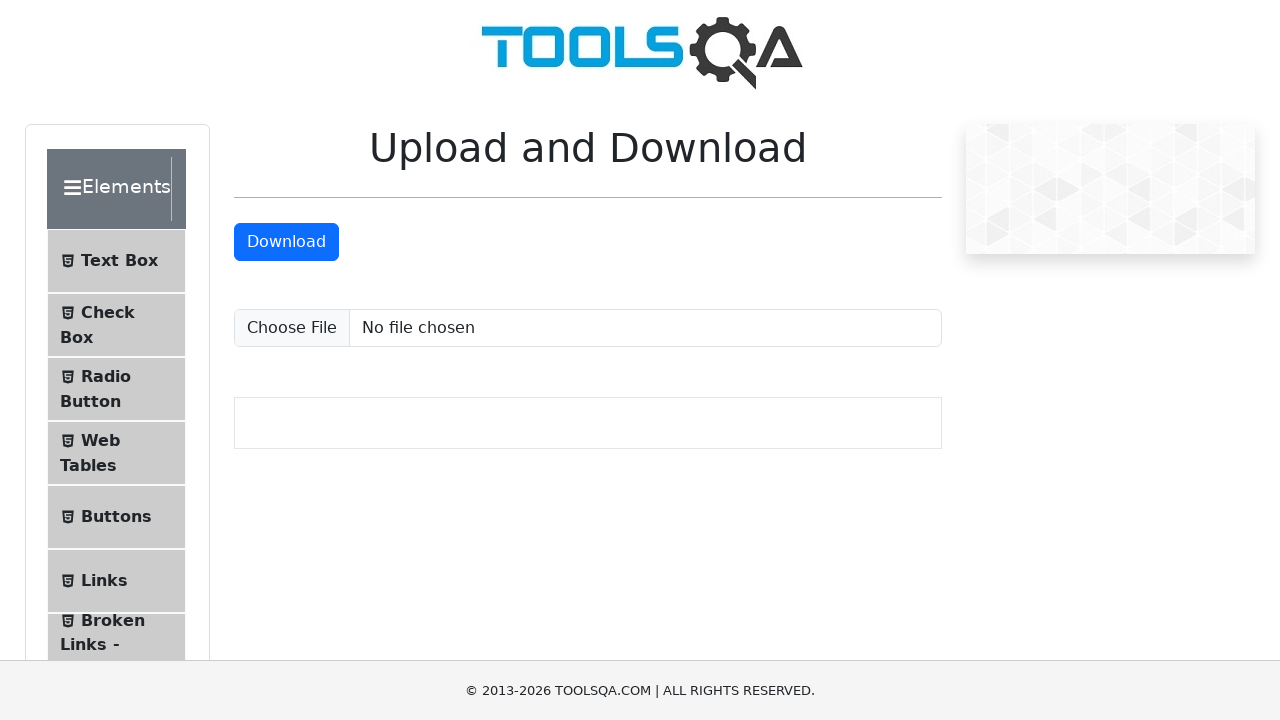

Selected and uploaded file via file input element
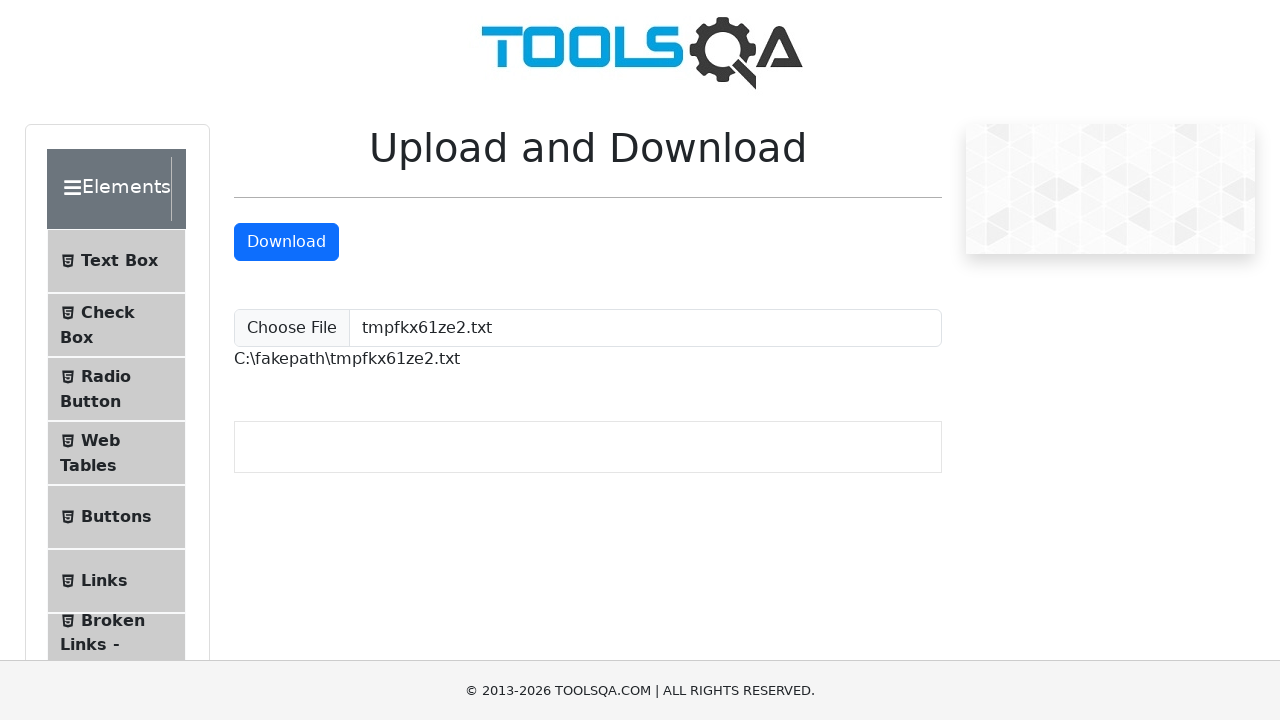

Upload confirmation appeared - file path displayed on page
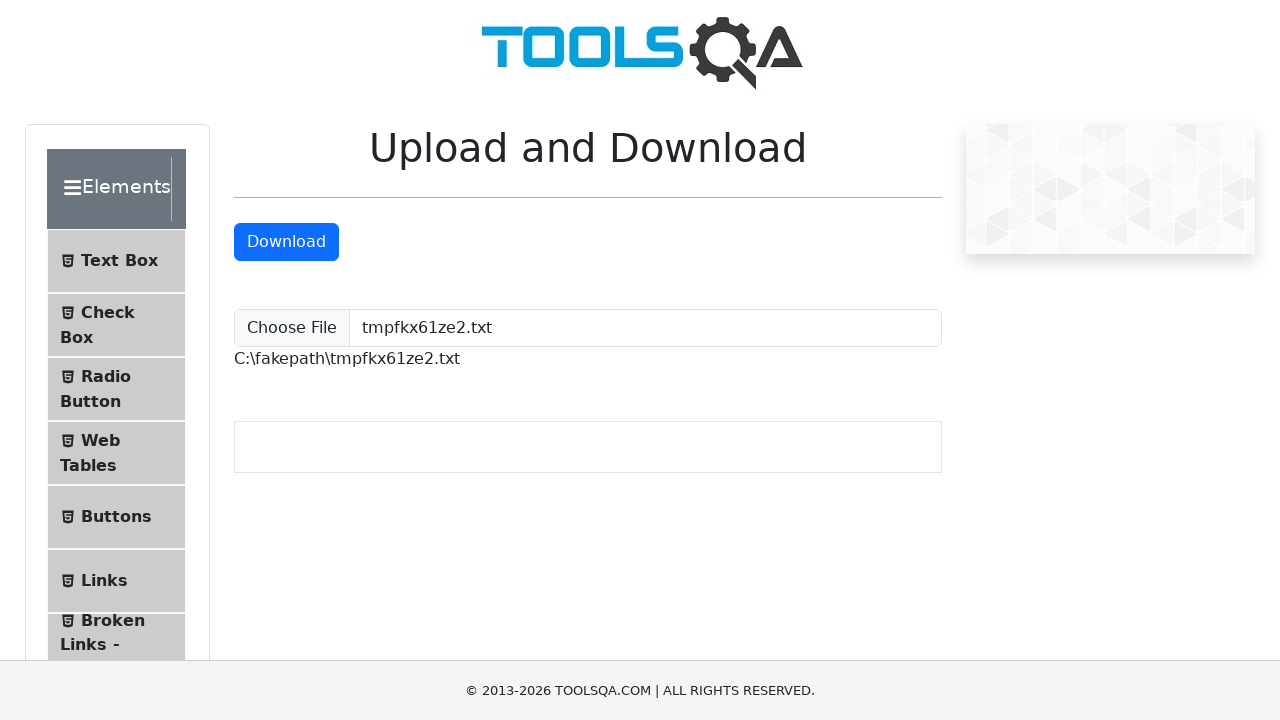

Cleaned up temporary test file
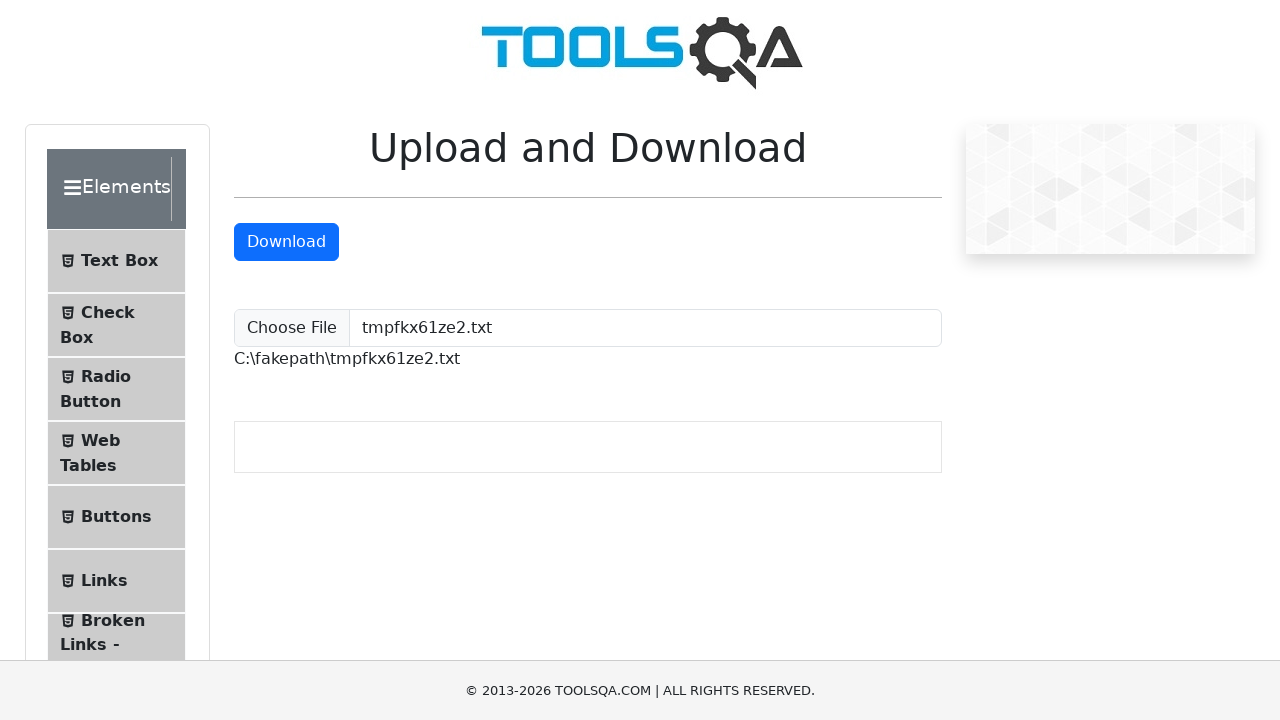

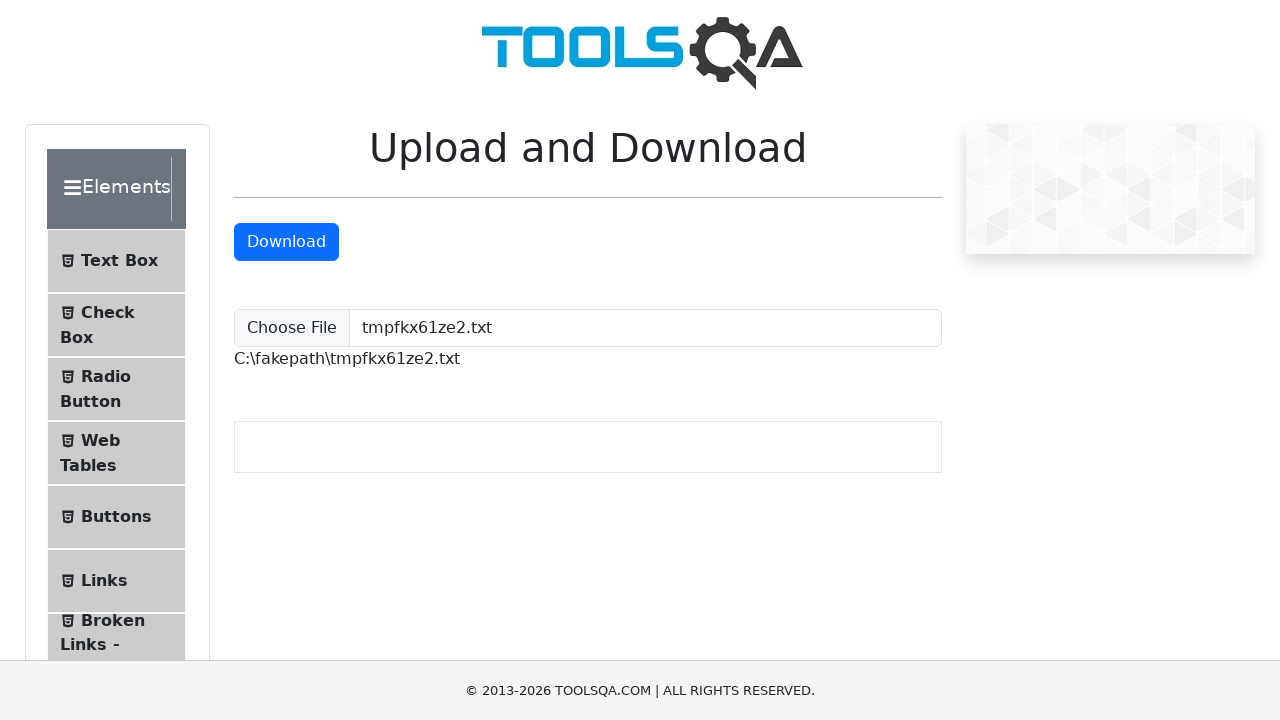